Navigates to JPL Space image page and clicks the FULL IMAGE button to view the featured image

Starting URL: https://data-class-jpl-space.s3.amazonaws.com/JPL_Space/index.html

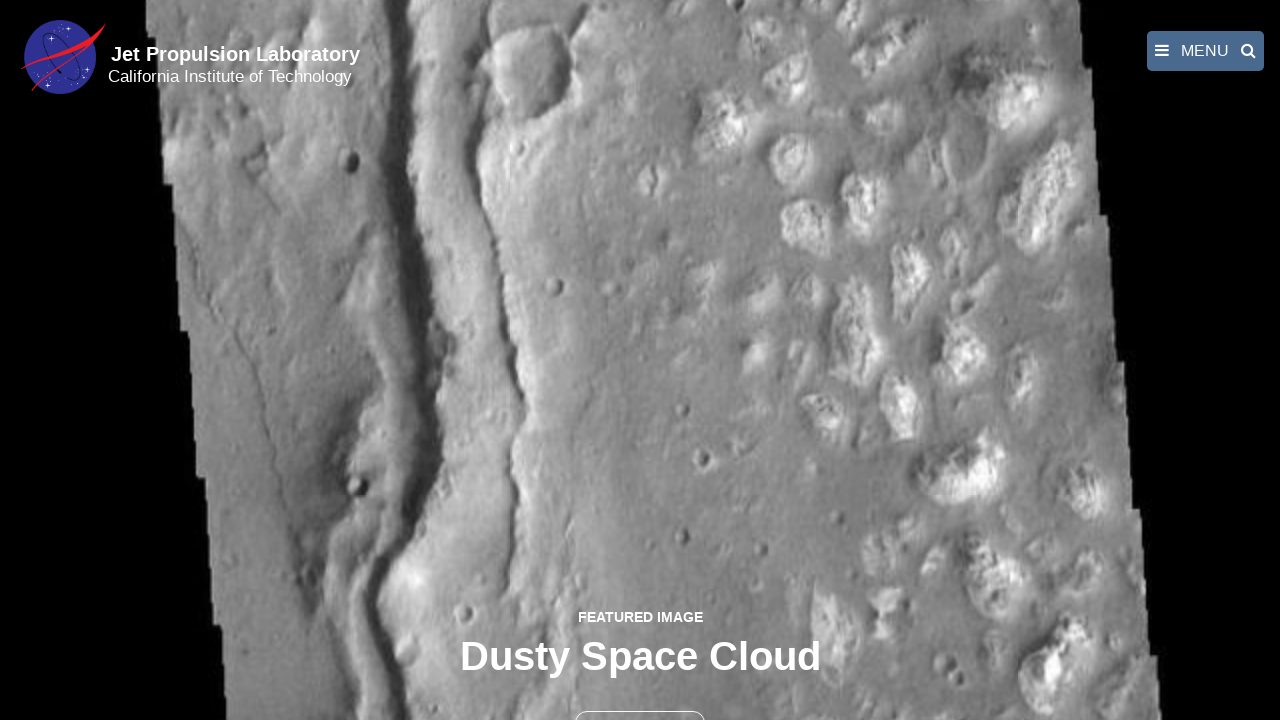

Navigated to JPL Space image page
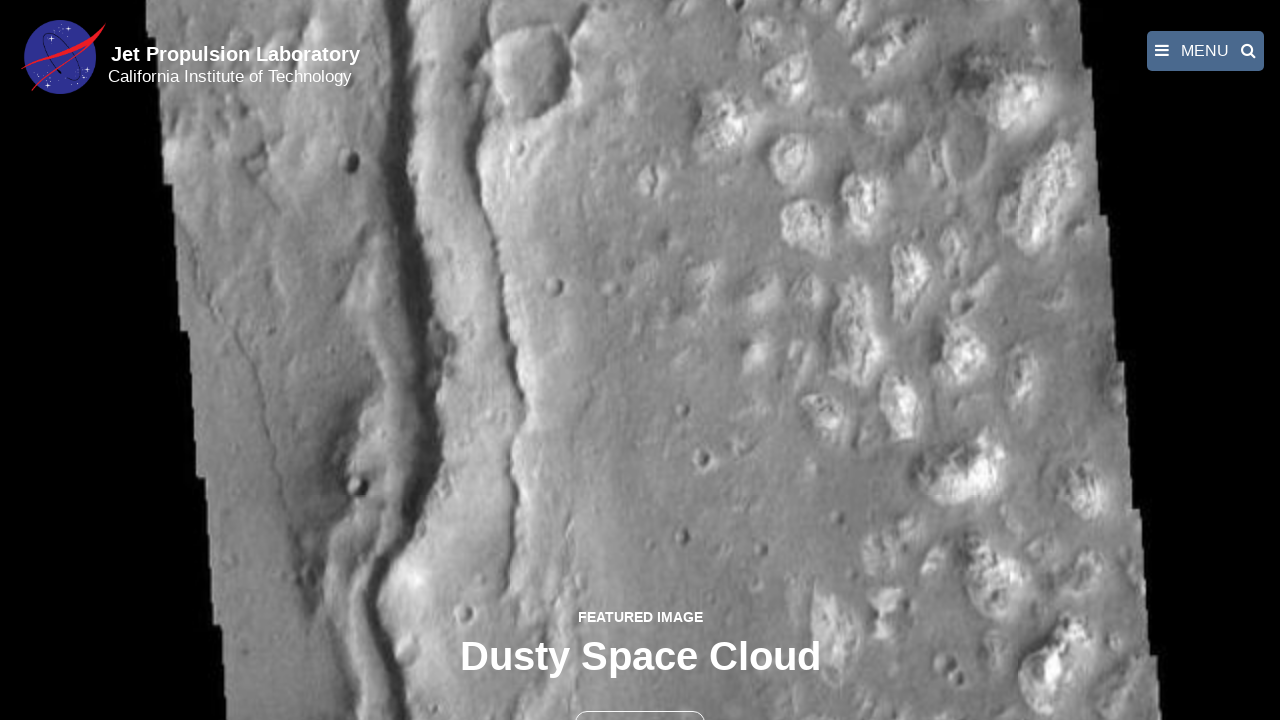

Clicked FULL IMAGE button to view featured image at (640, 699) on text=FULL IMAGE
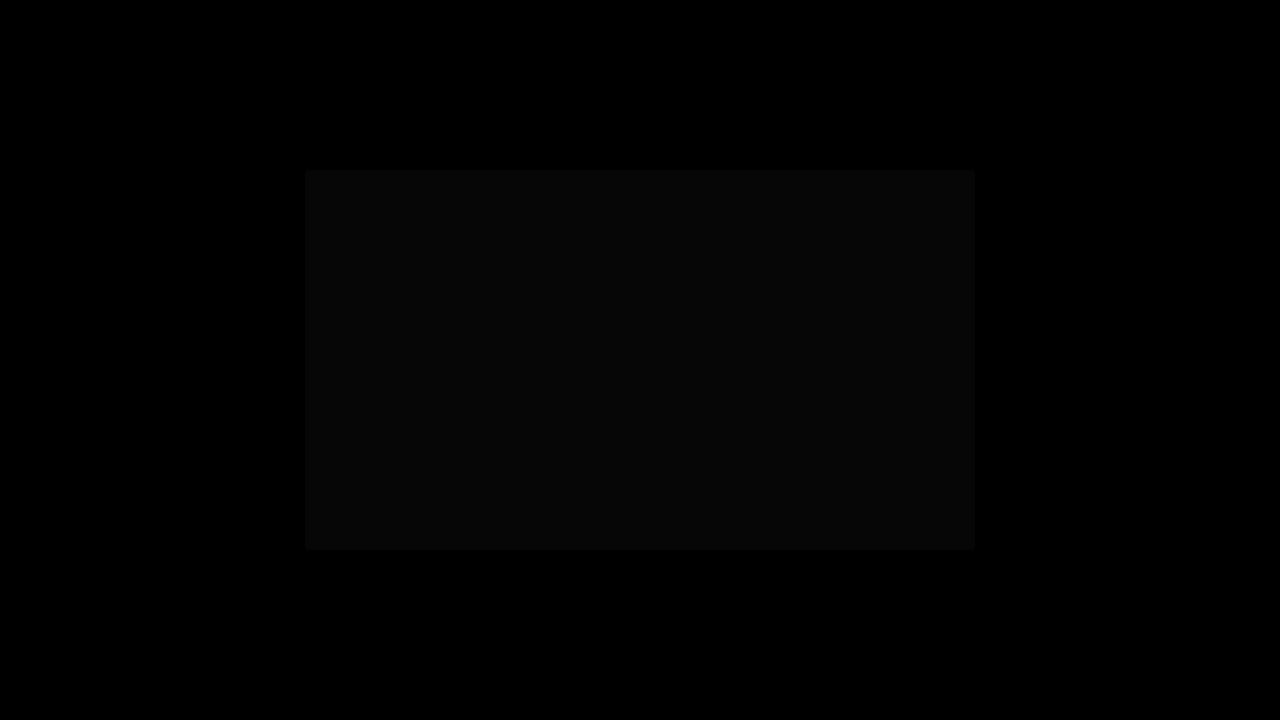

Fancybox image loaded and displayed
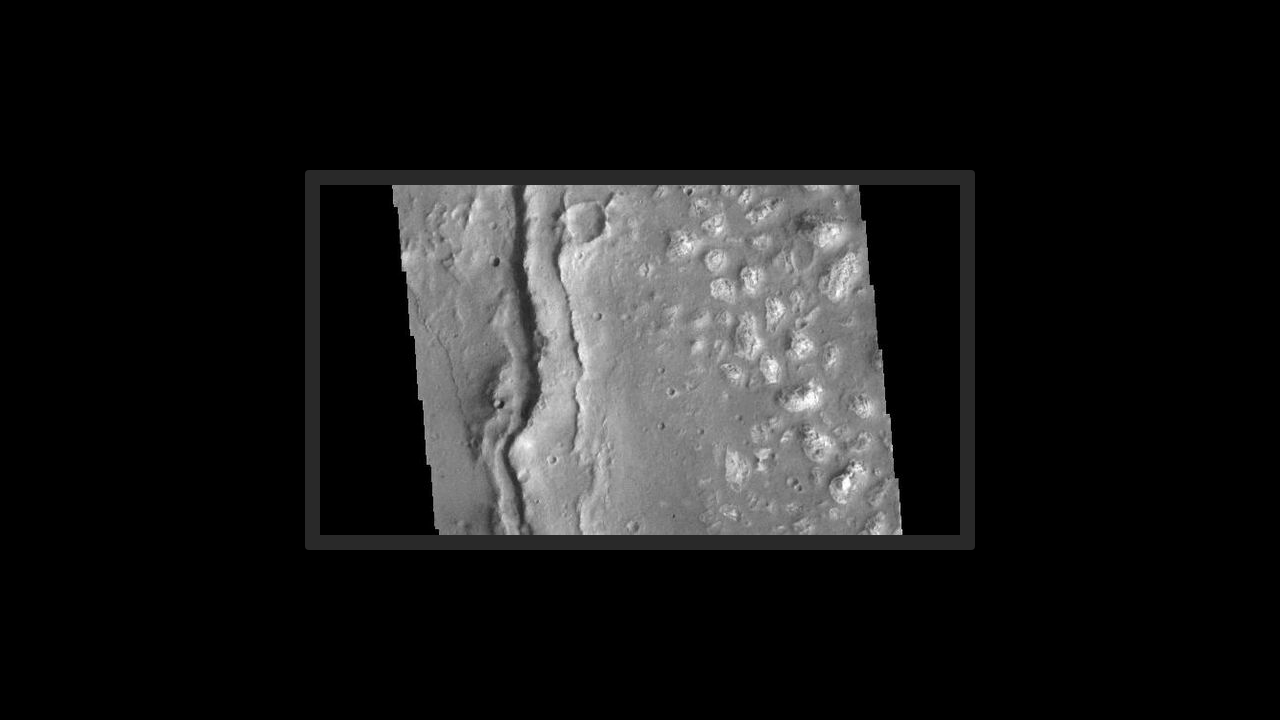

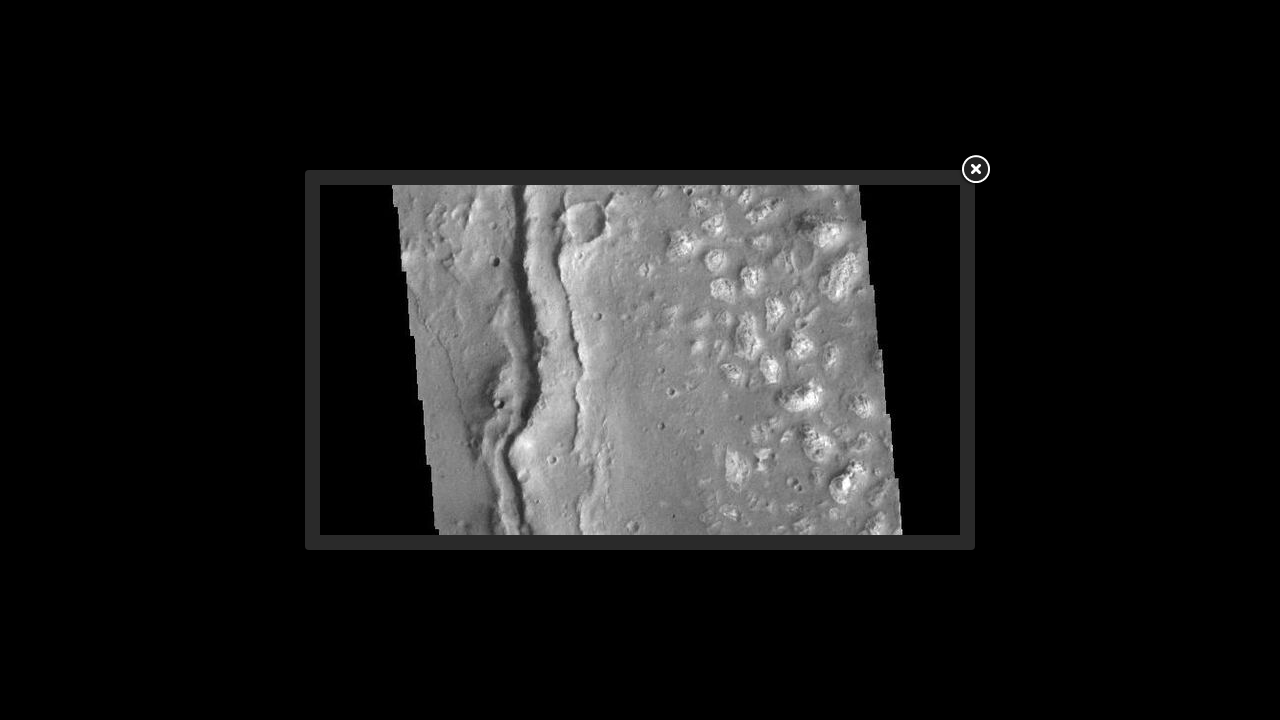